Tests soft assertions by reading page text, clicking a button to trigger an alert, and accepting the alert while continuing execution even if assertions fail

Starting URL: http://only-testing-blog.blogspot.in/2014/01/textbox.html

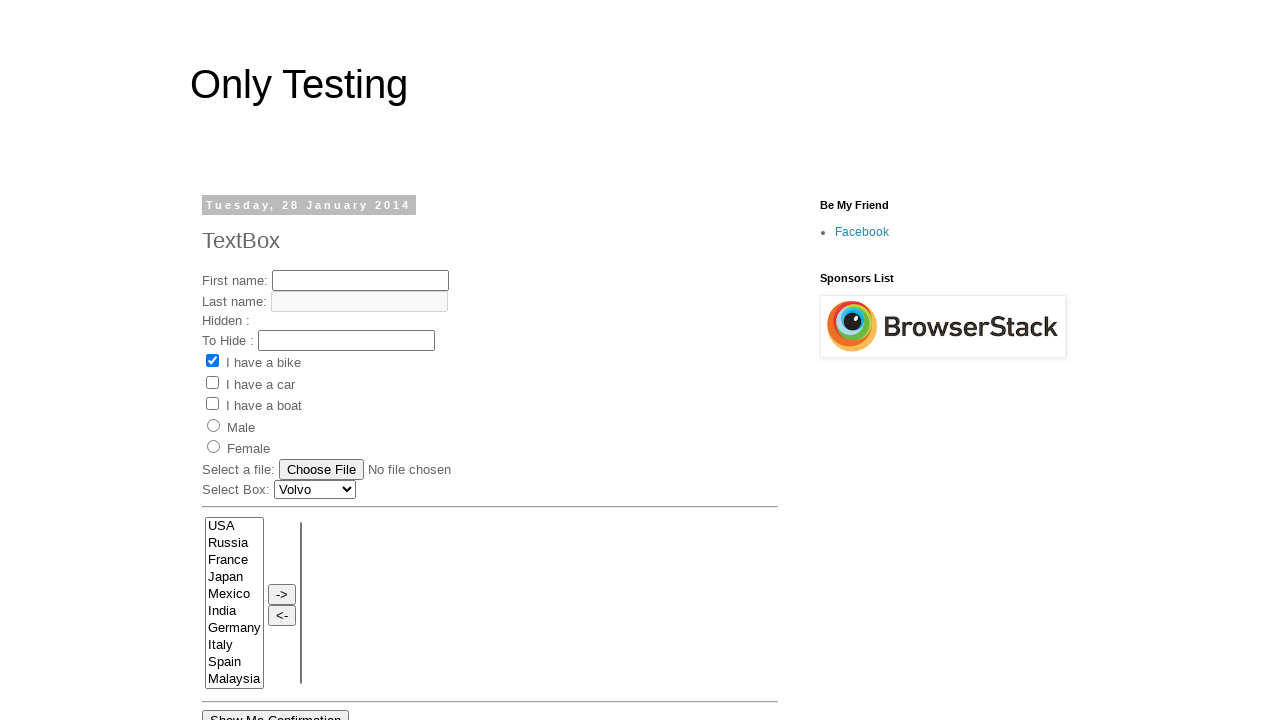

Waited for header span element to load
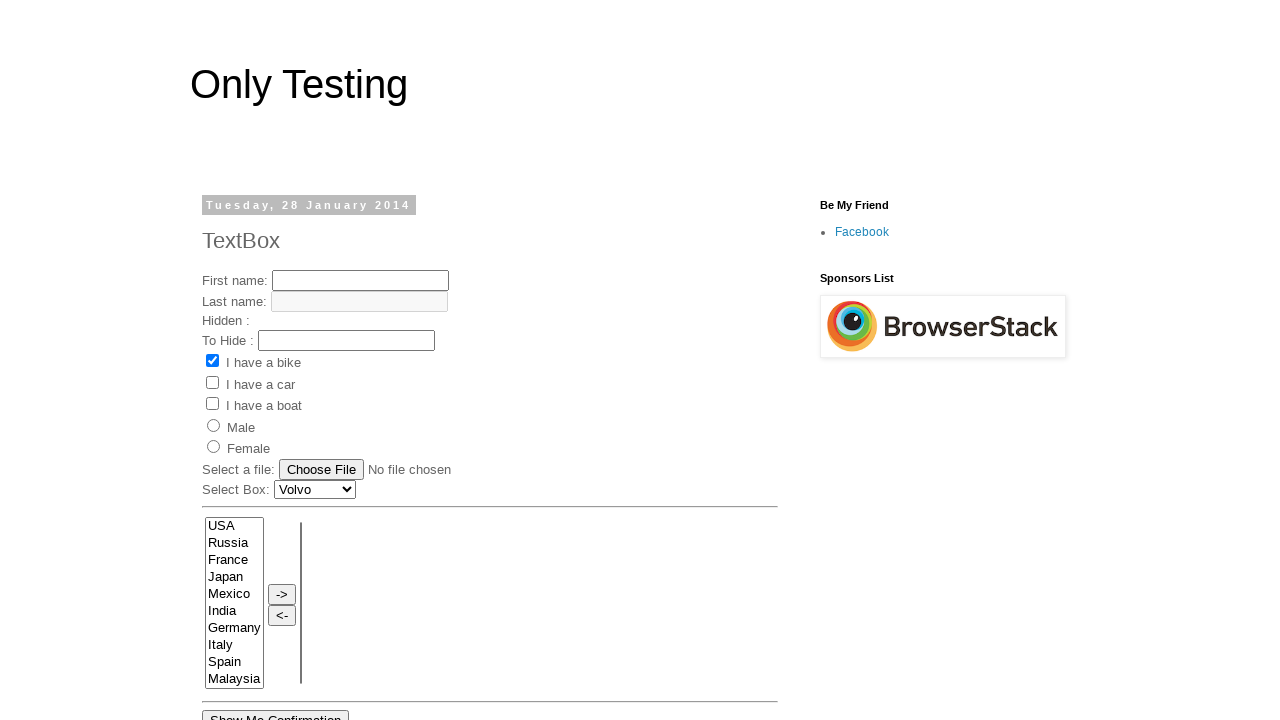

Read text from header span: 'Tuesday, 28 January 2014'
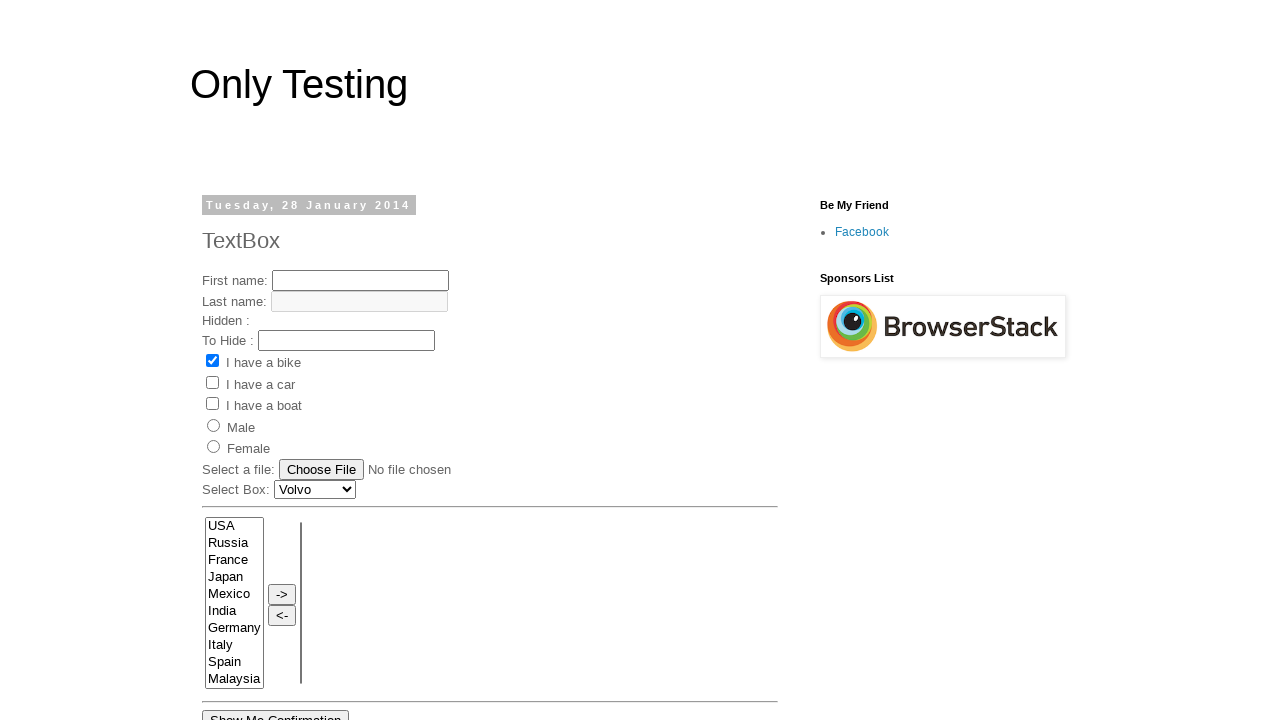

Clicked 'Show Me Alert' button to trigger alert at (252, 360) on xpath=//input[@value='Show Me Alert']
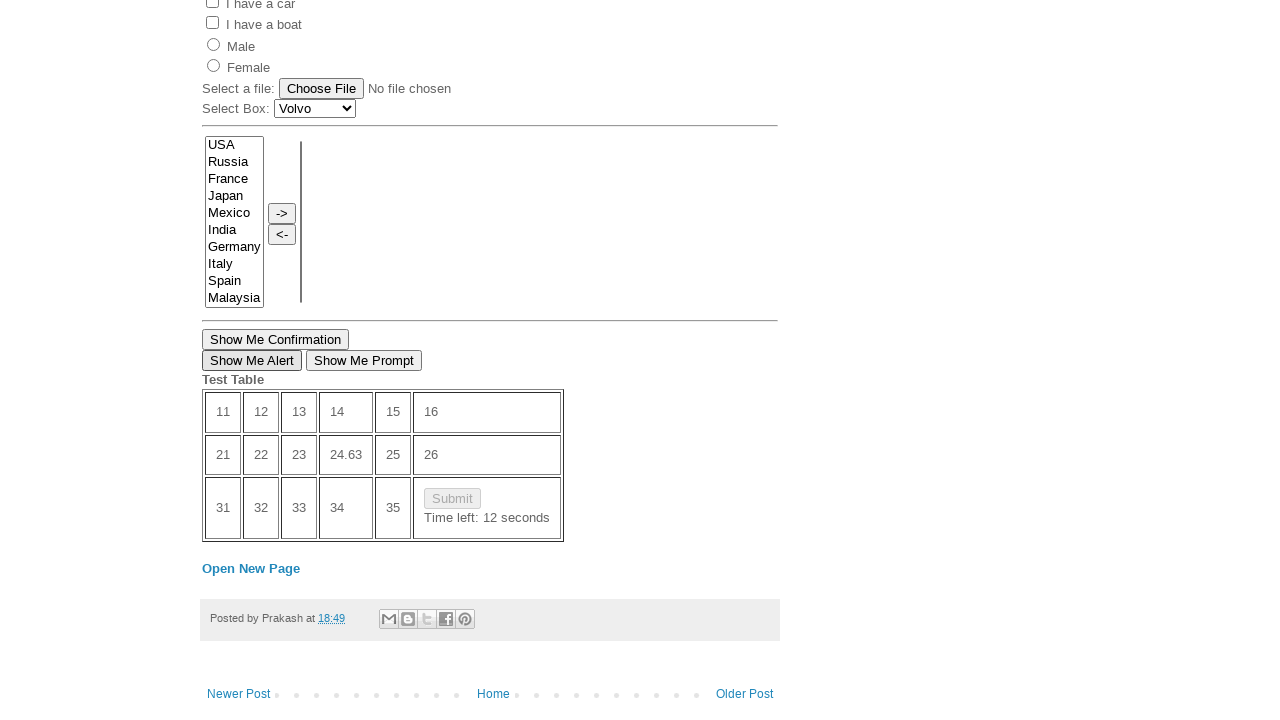

Set up dialog handler to accept alerts
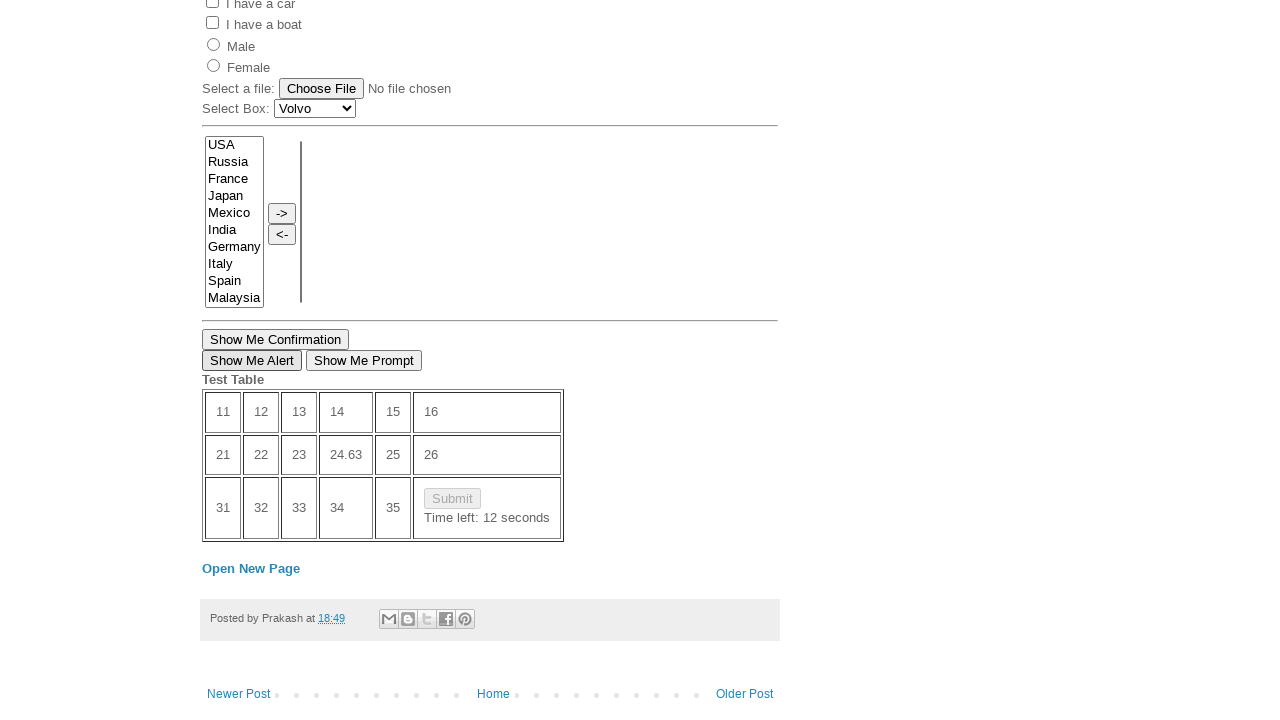

Waited 500ms for alert to be processed
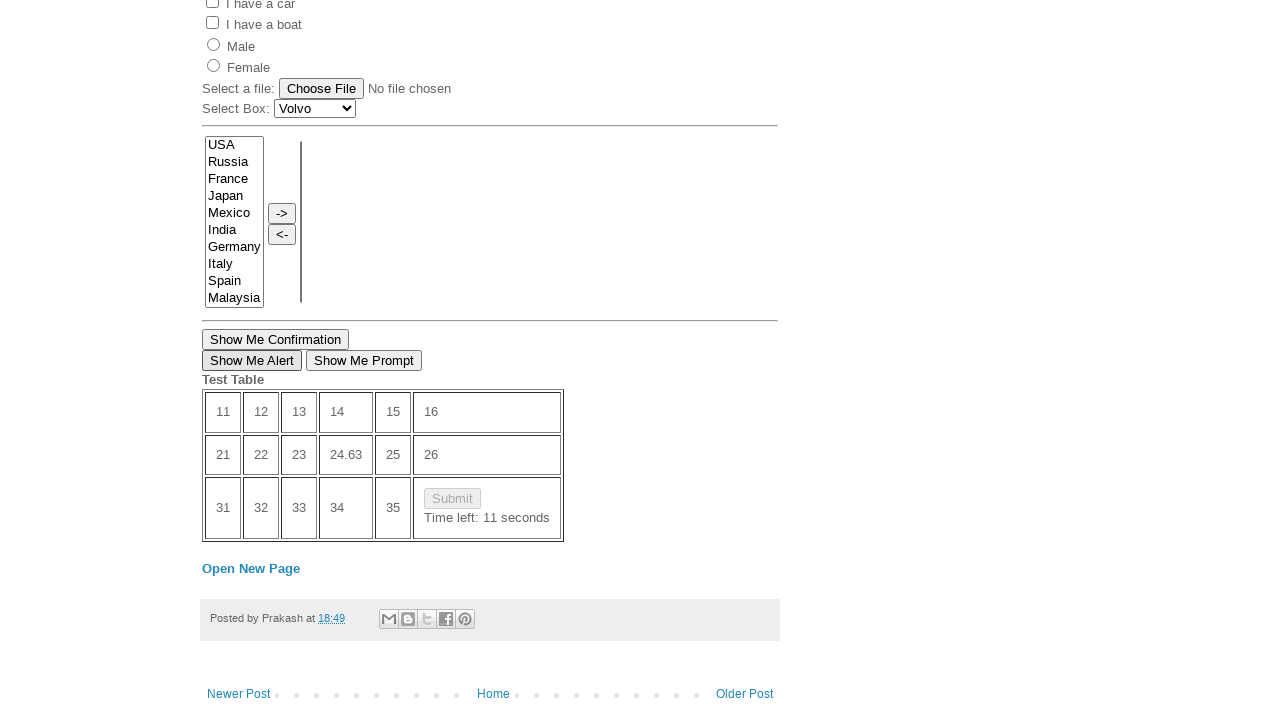

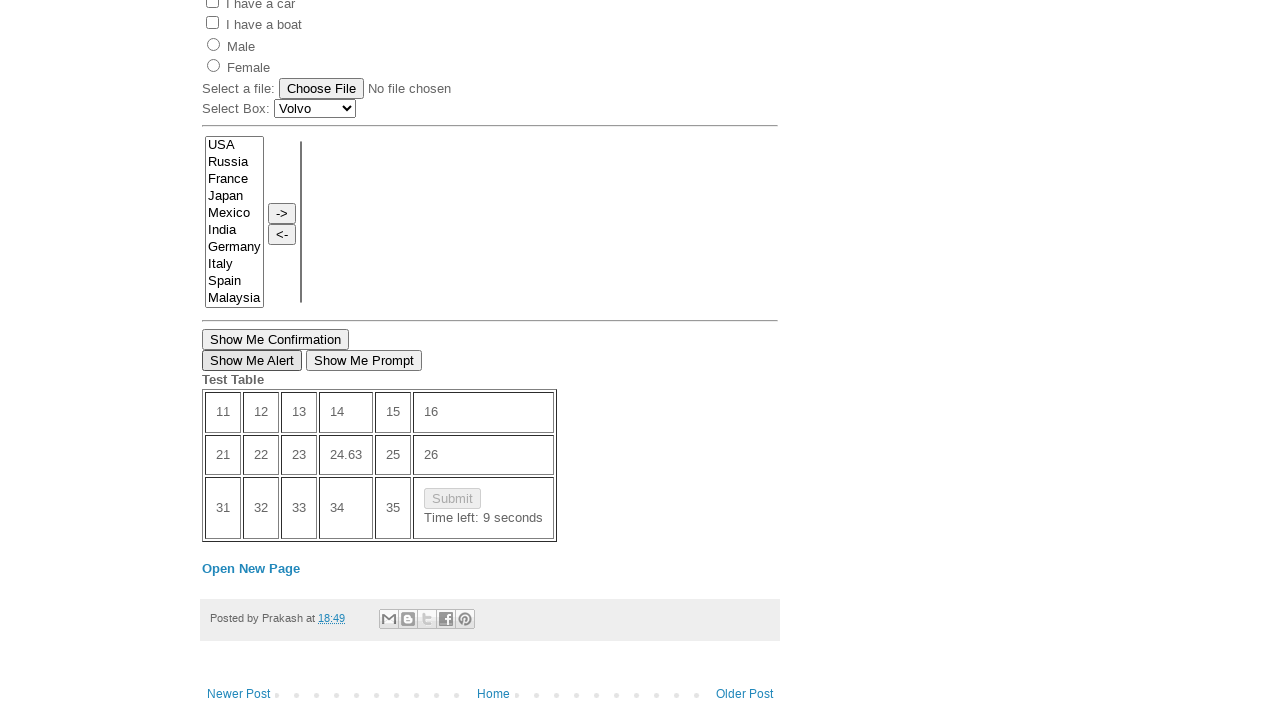